Navigates to Microsoft's homepage and scrolls from top to bottom, then back to top to ensure full page content is loaded

Starting URL: https://www.microsoft.com/

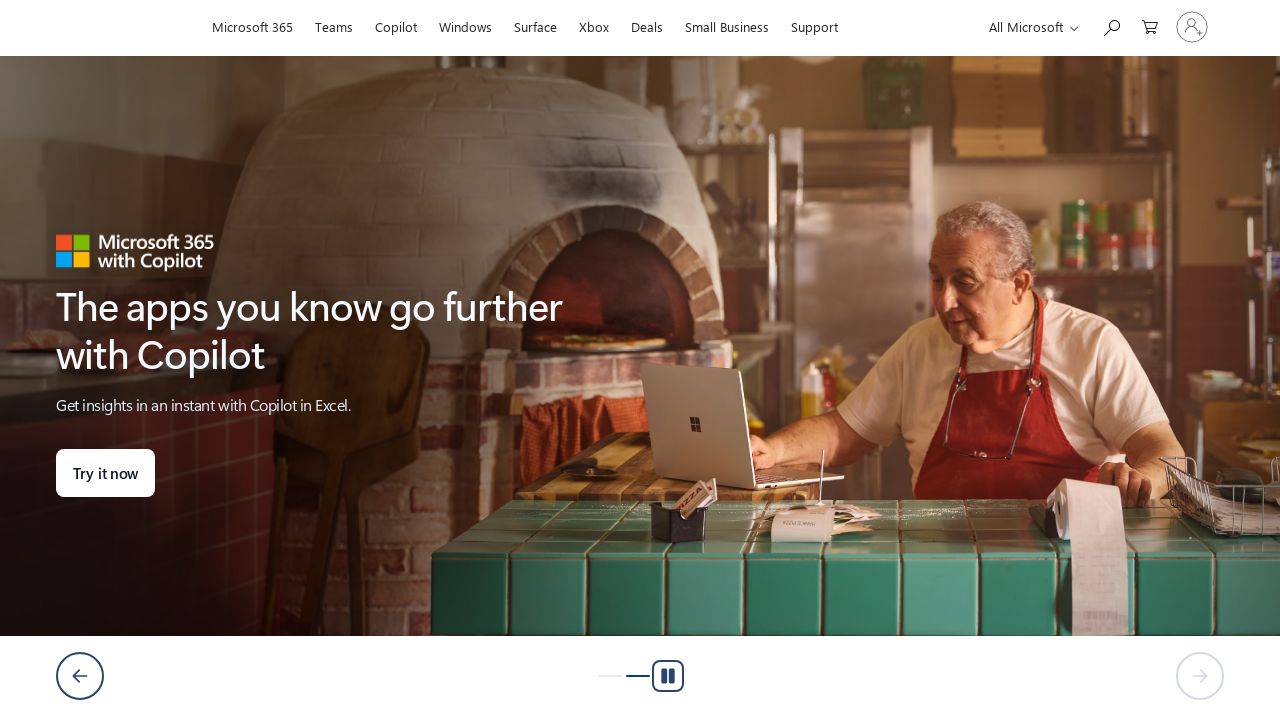

Navigated to Microsoft homepage
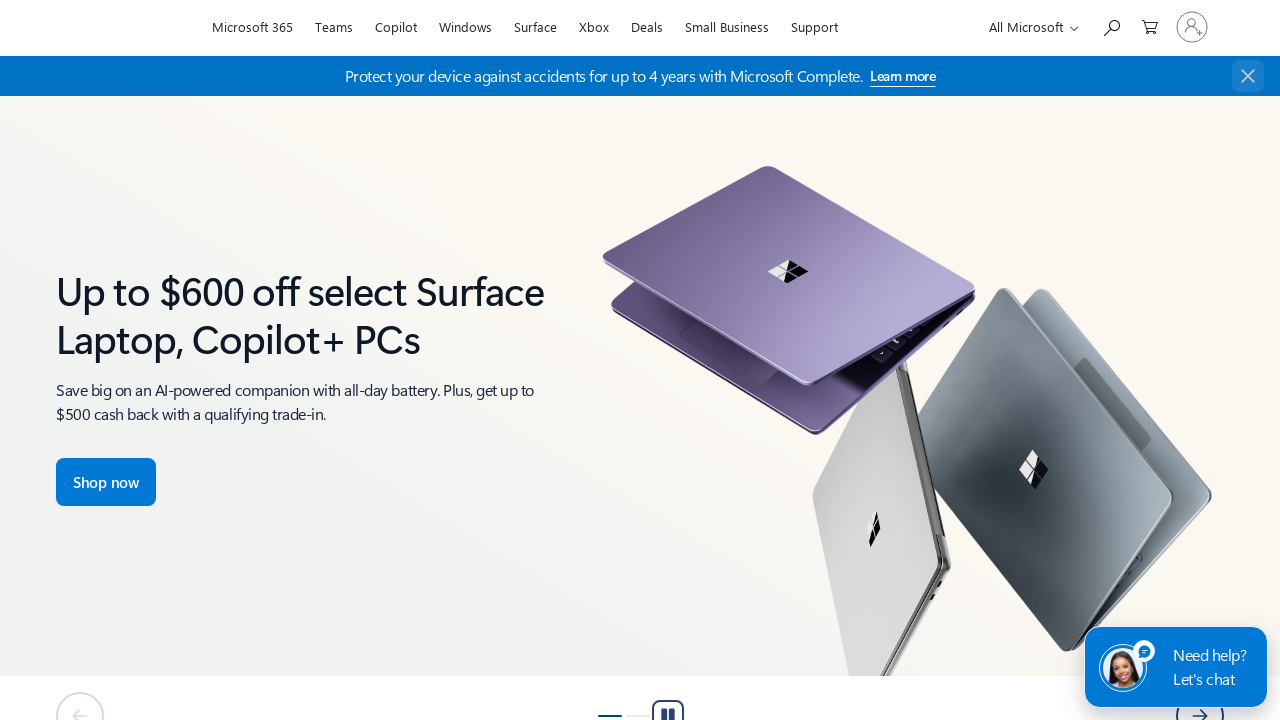

Started scrolling down page incrementally and back to top
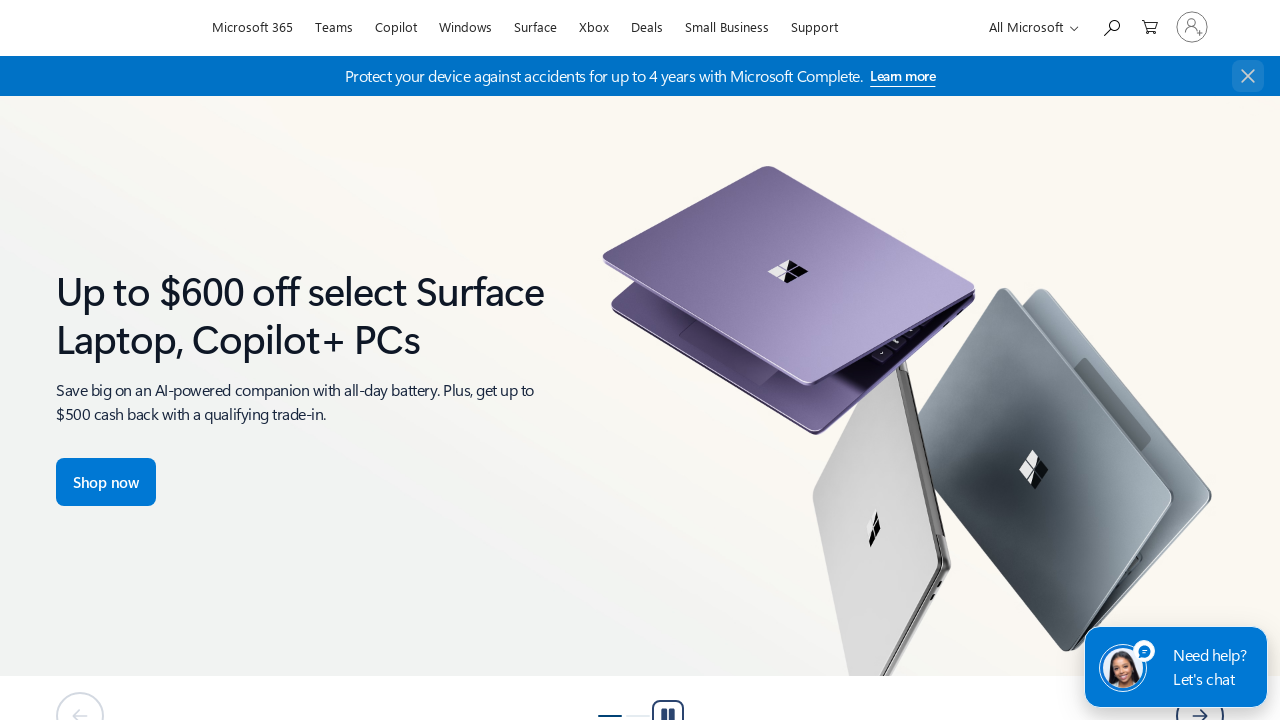

Scrolling completed - page scrolled from top to bottom and back to top
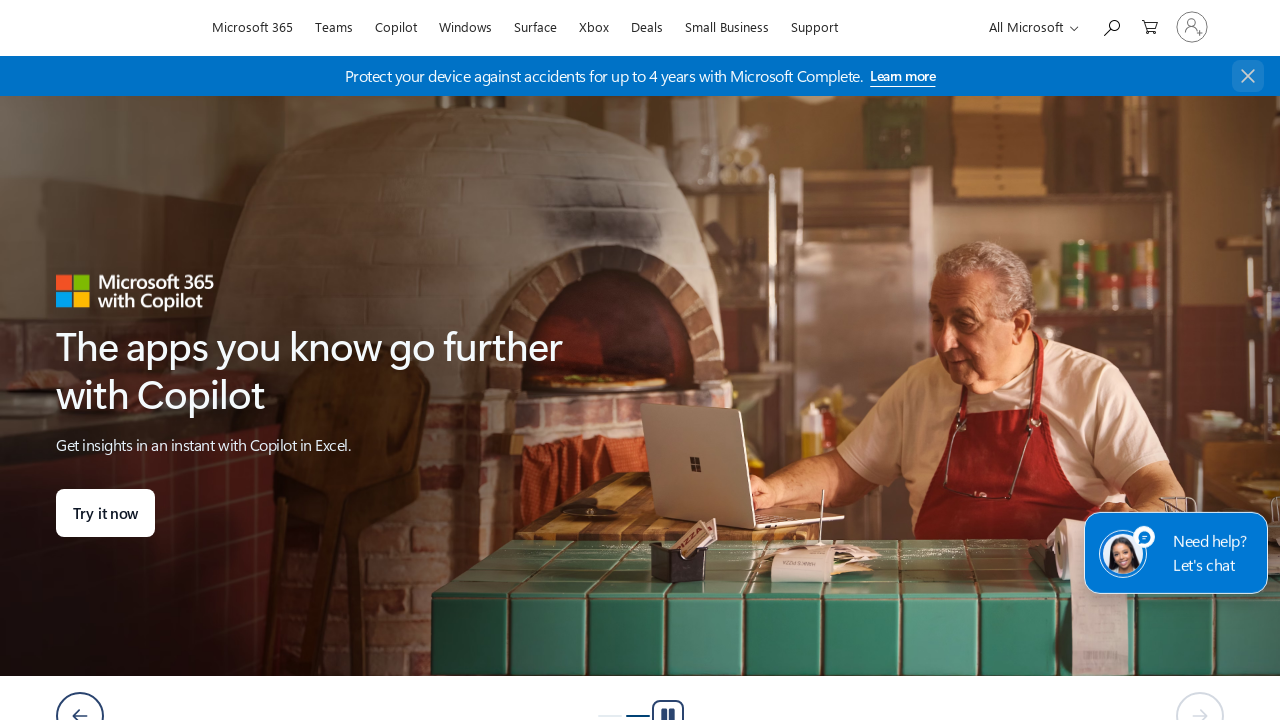

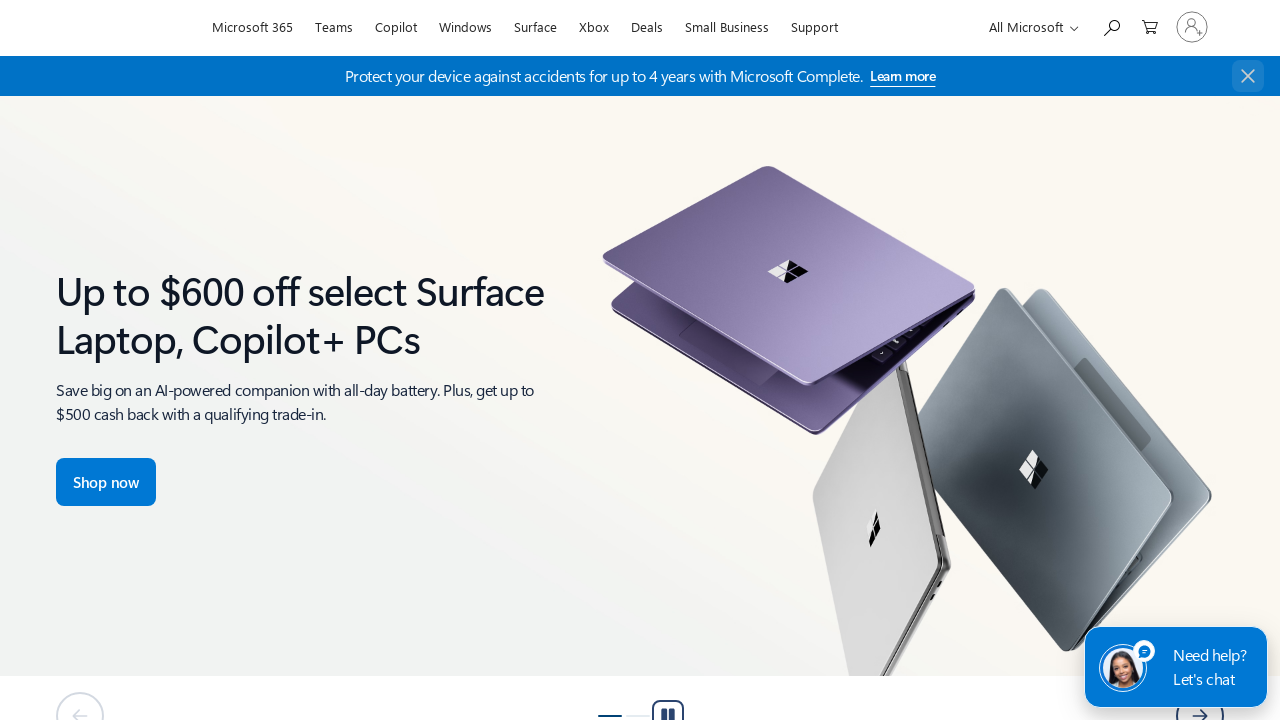